Navigates to the ZeroBank login page and verifies that the header text displays "Log in to ZeroBank"

Starting URL: http://zero.webappsecurity.com/login.html

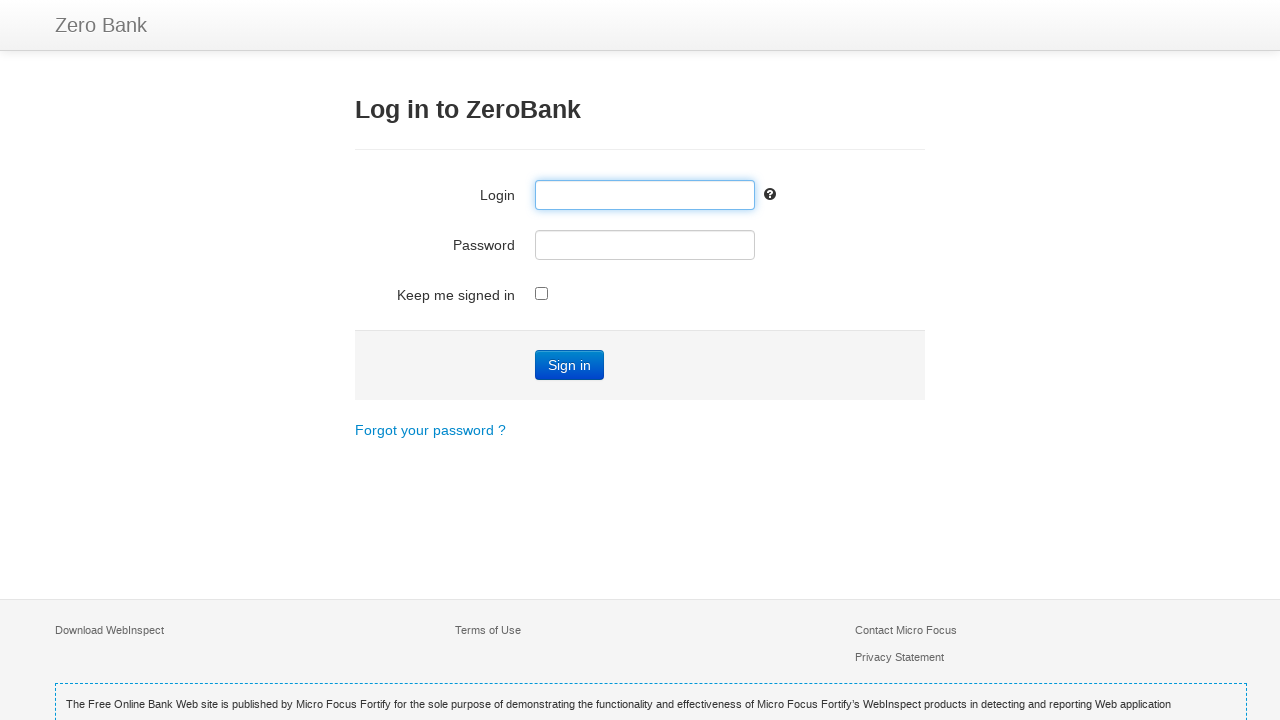

Navigated to ZeroBank login page
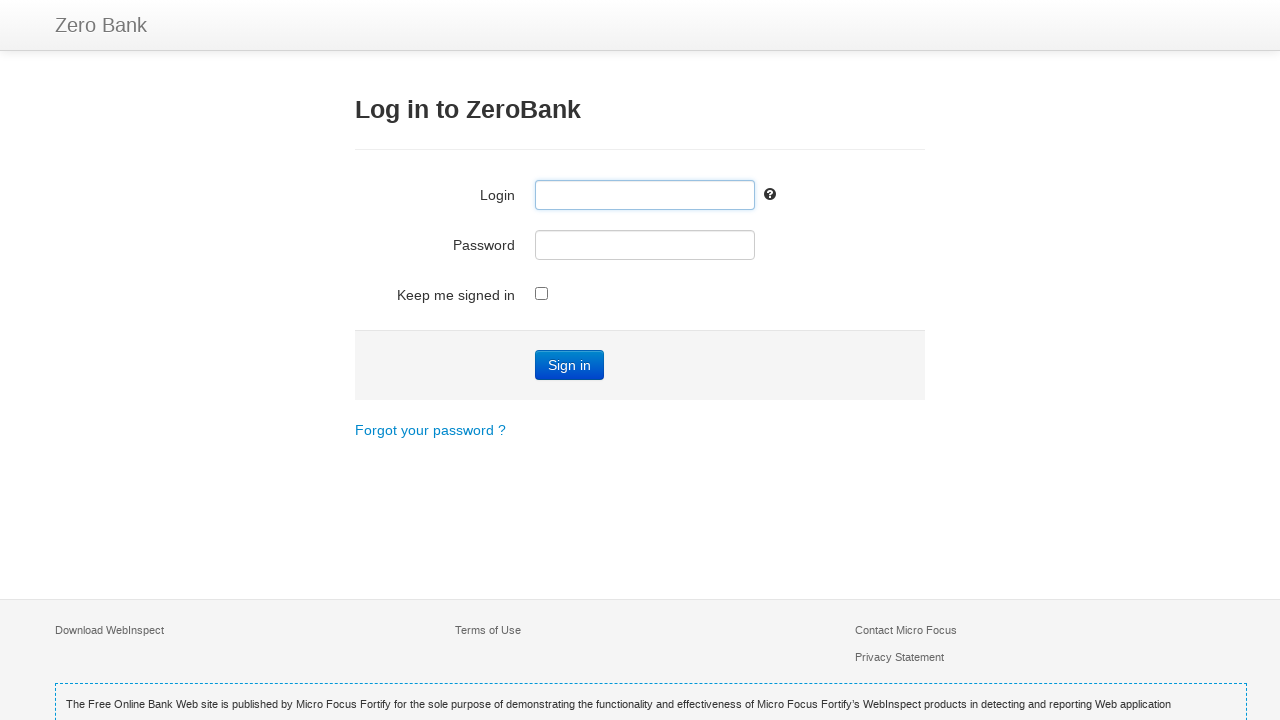

Header element loaded and ready
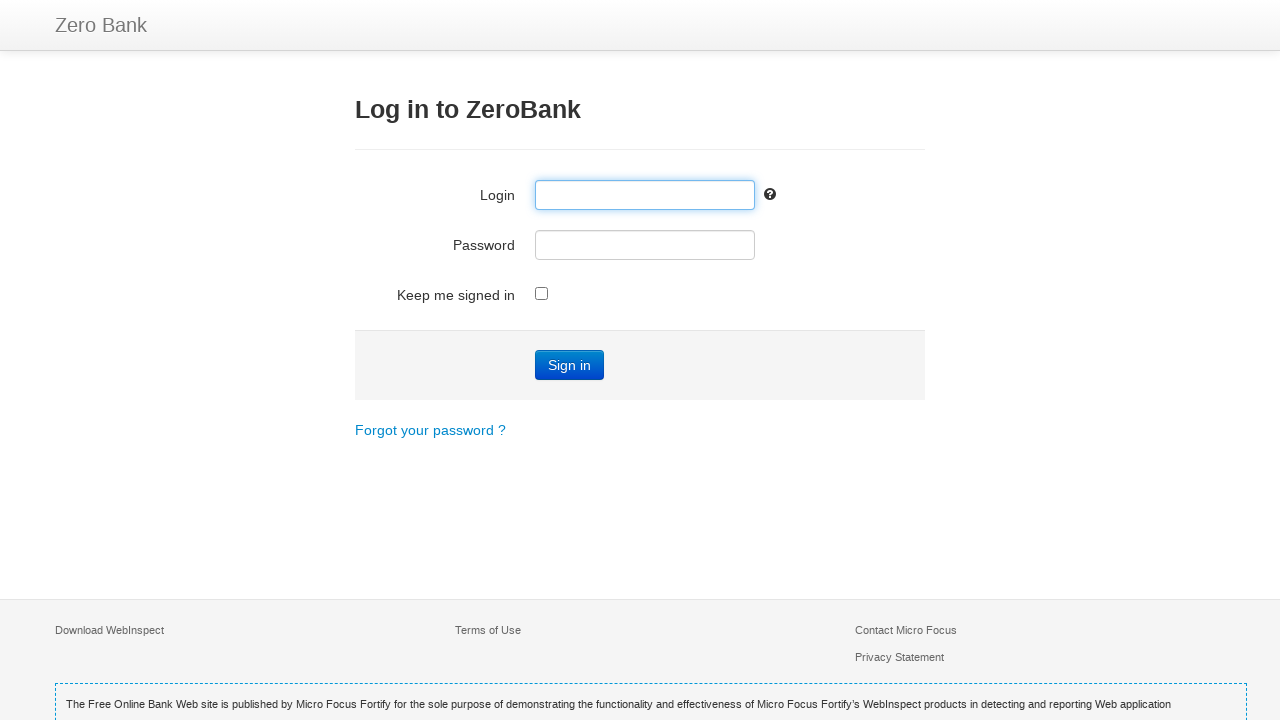

Retrieved header text: 'Log in to ZeroBank'
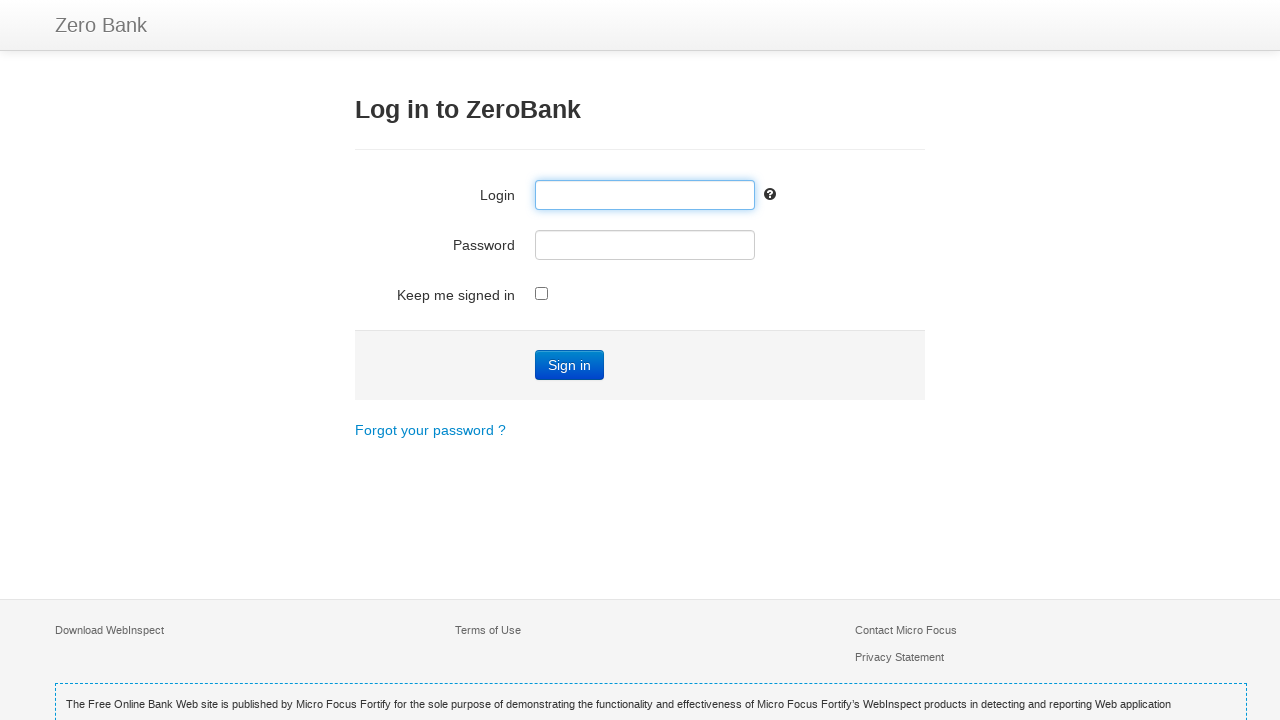

Verified header text matches expected value: 'Log in to ZeroBank'
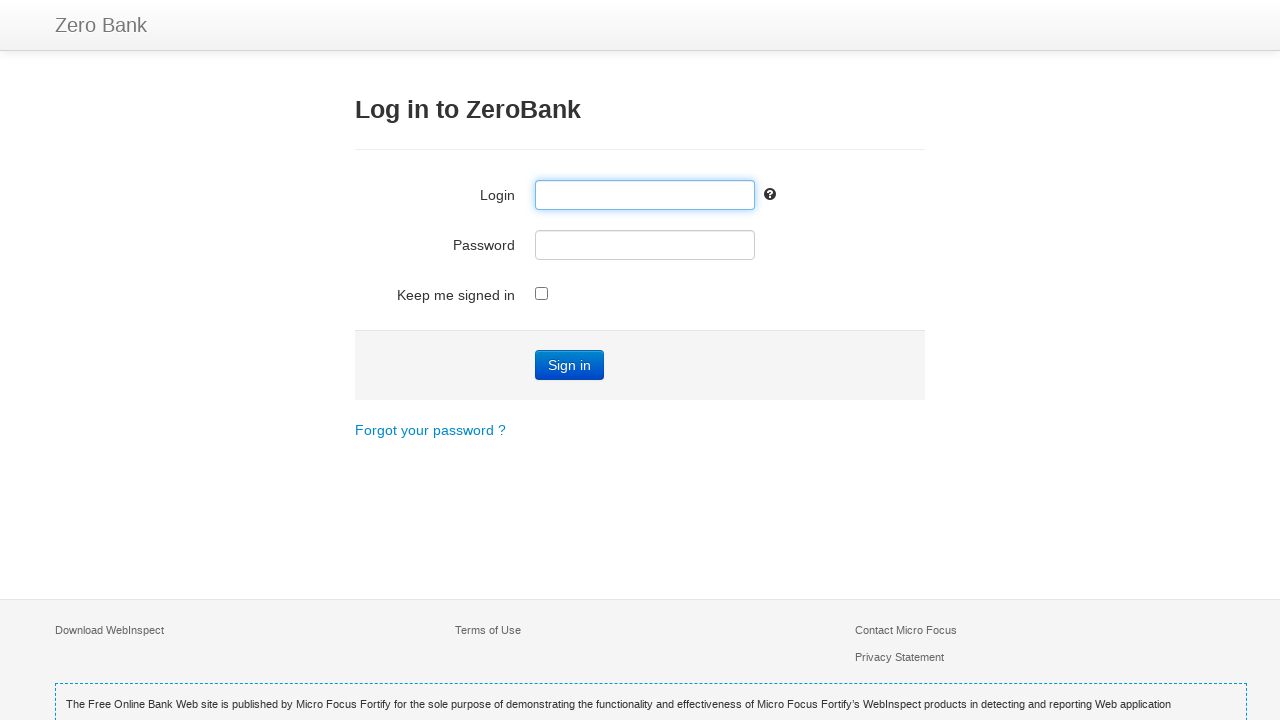

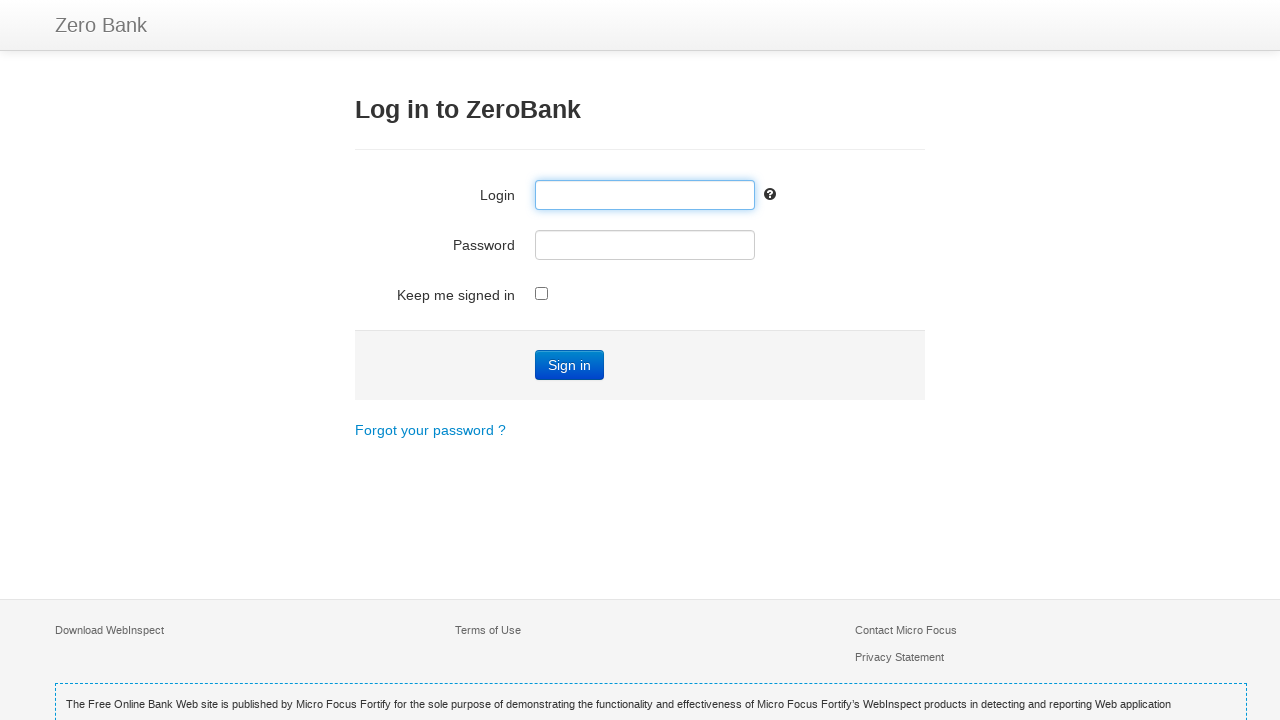